Tests contact form submission with Nami's details, verifying successful submission message appears

Starting URL: https://practice-react.sdetunicorns.com/contact

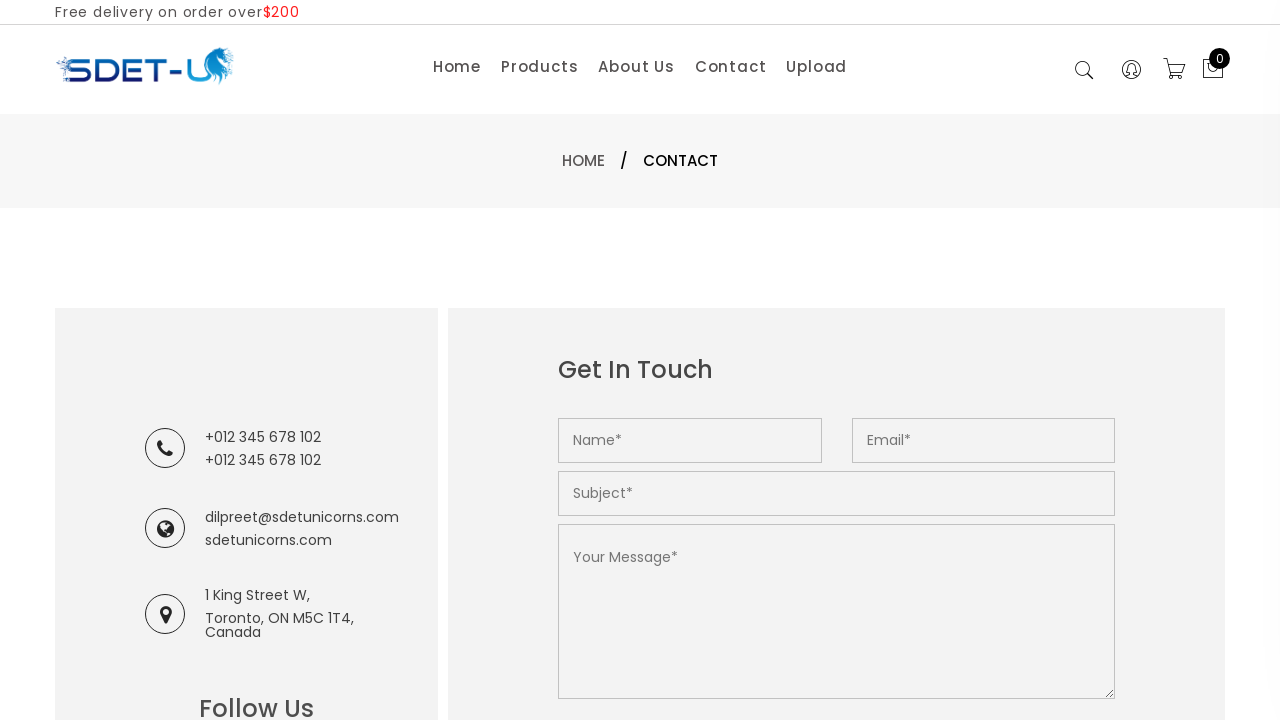

Filled name field with 'Nami' on input[name='name']
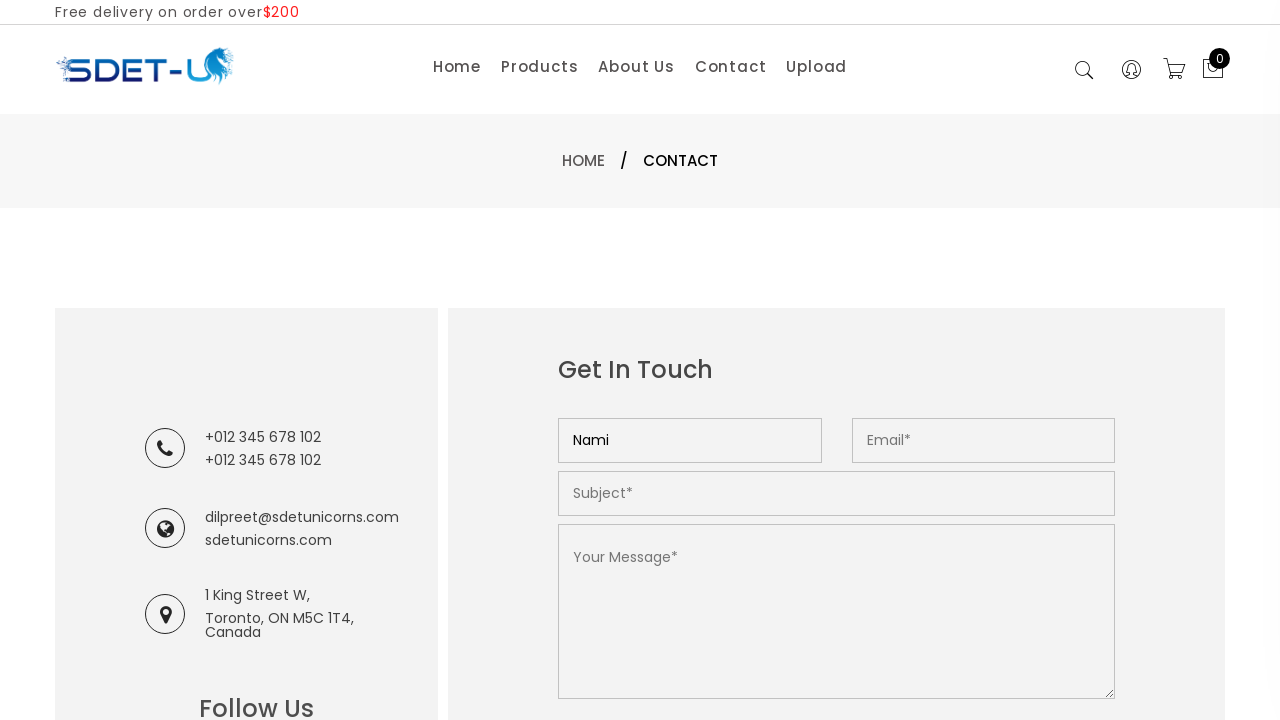

Filled email field with 'nami@onepiece.com' on input[name='email']
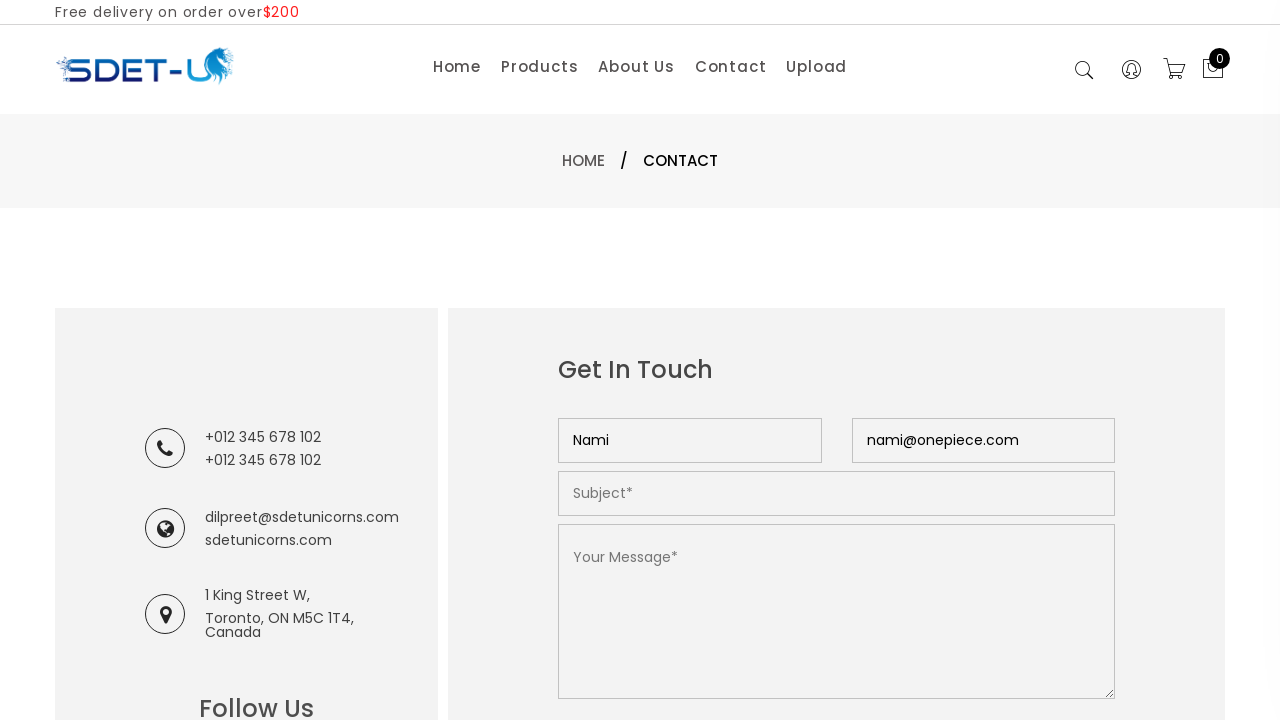

Filled subject field with 'Navigation Charts' on input[name='subject']
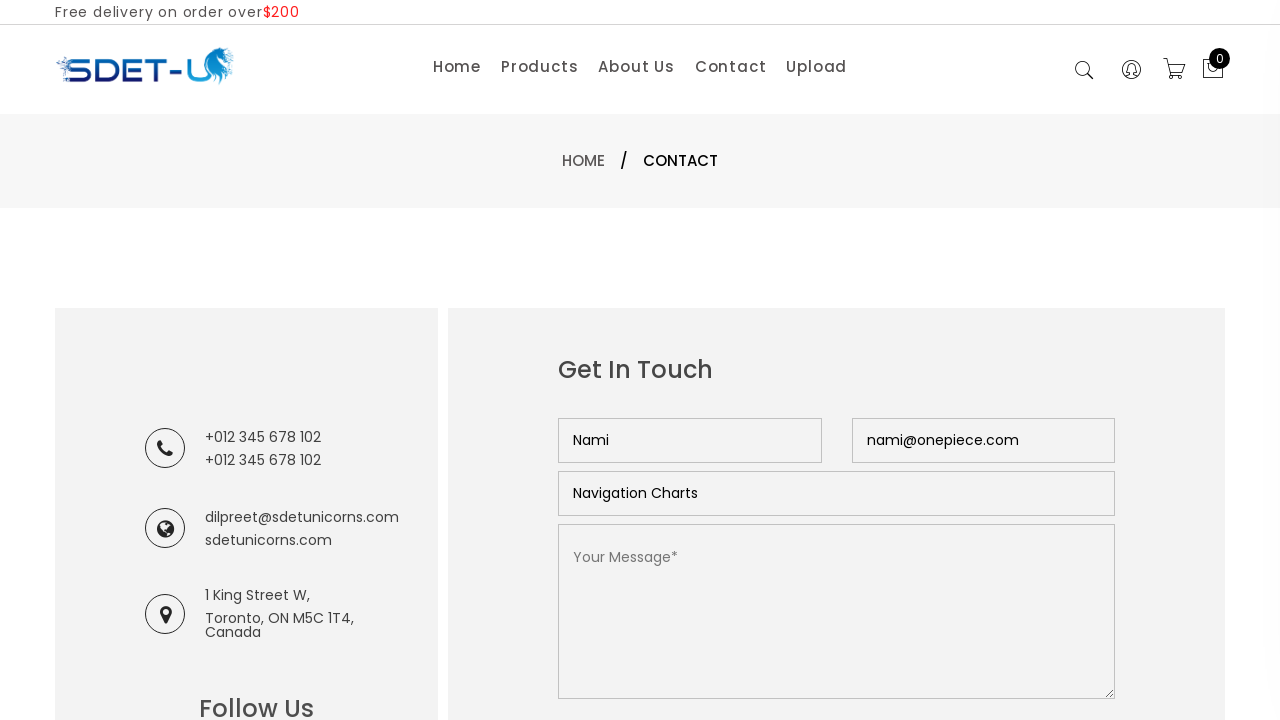

Filled message field with navigation chart request on textarea[name='message']
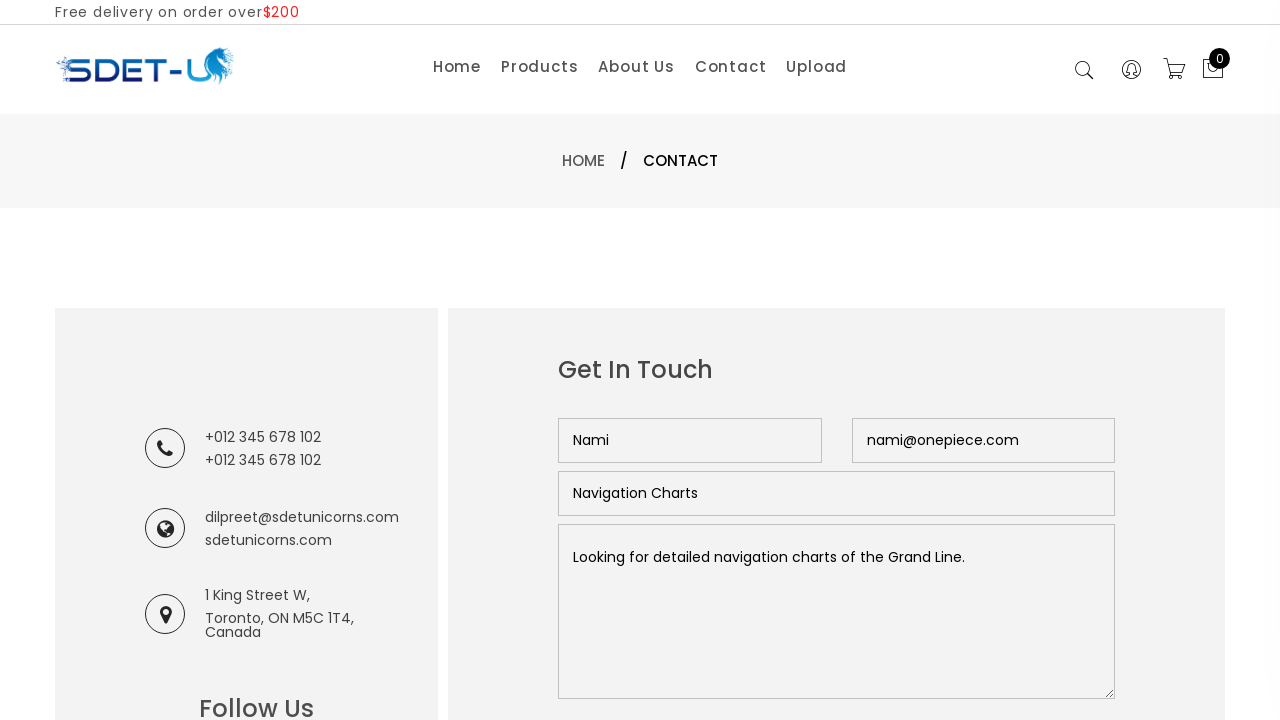

Clicked submit button to submit contact form at (628, 360) on button[type='submit']
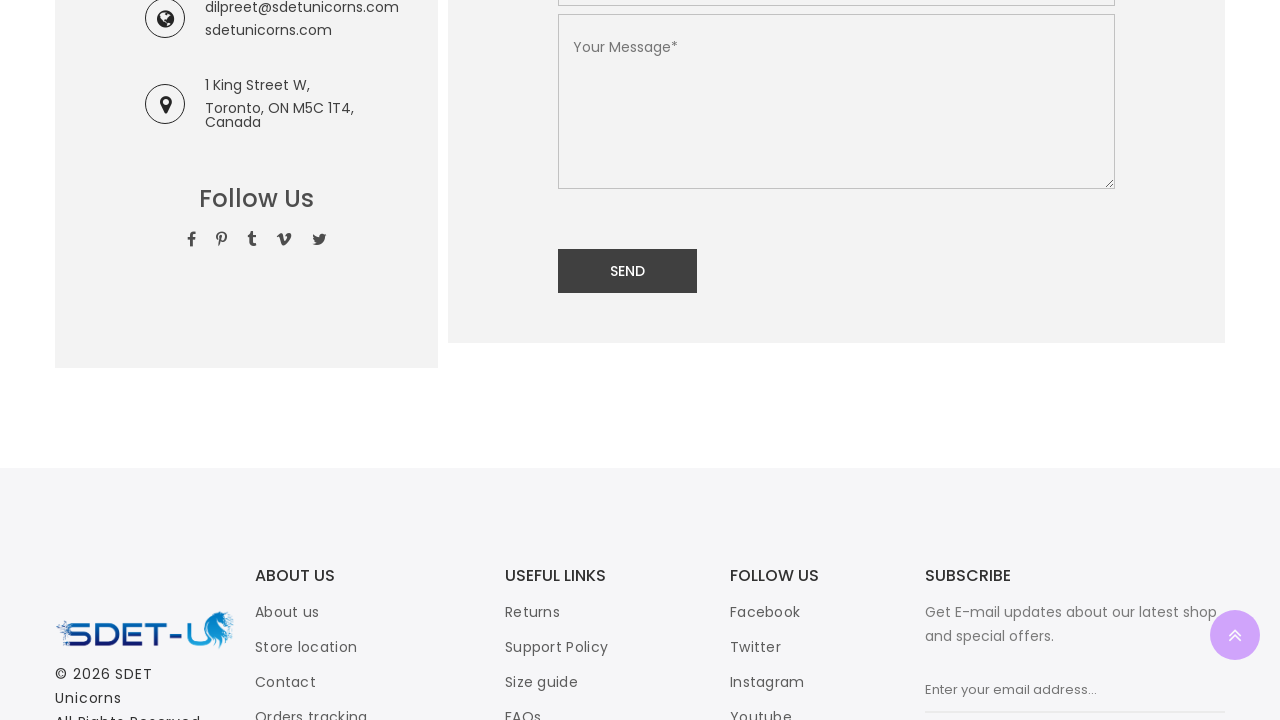

Verified successful form submission message appeared
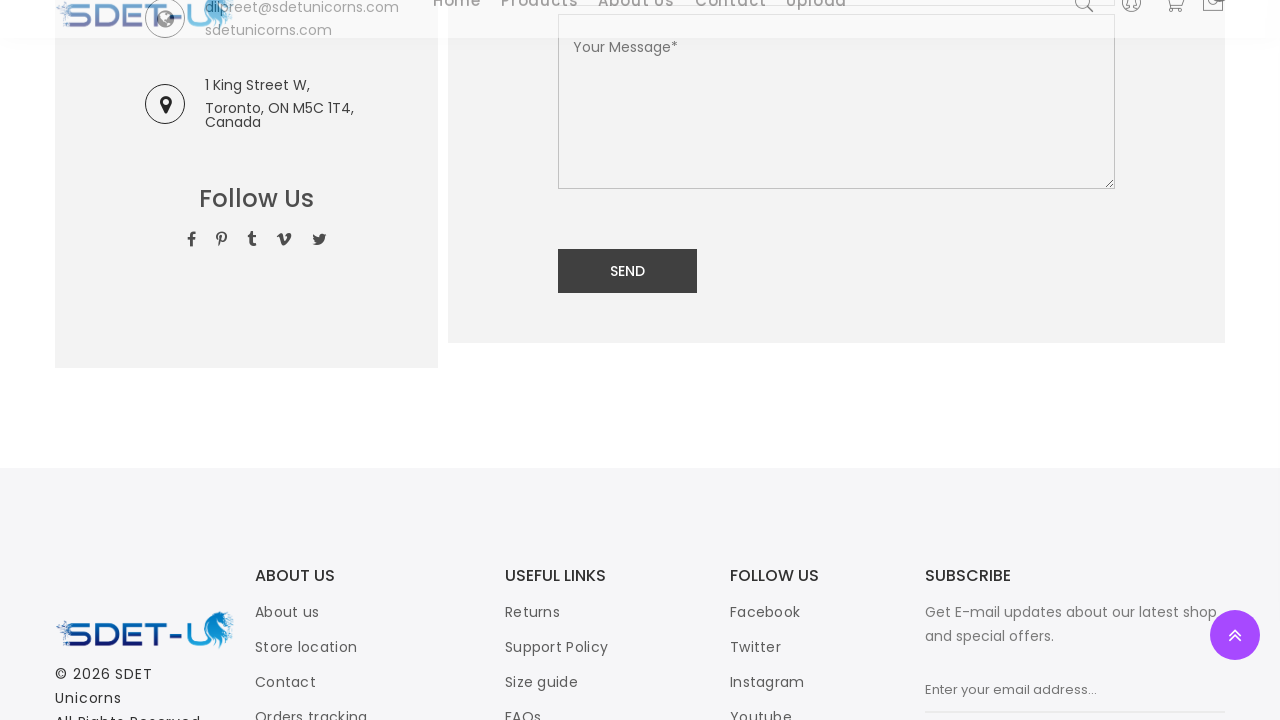

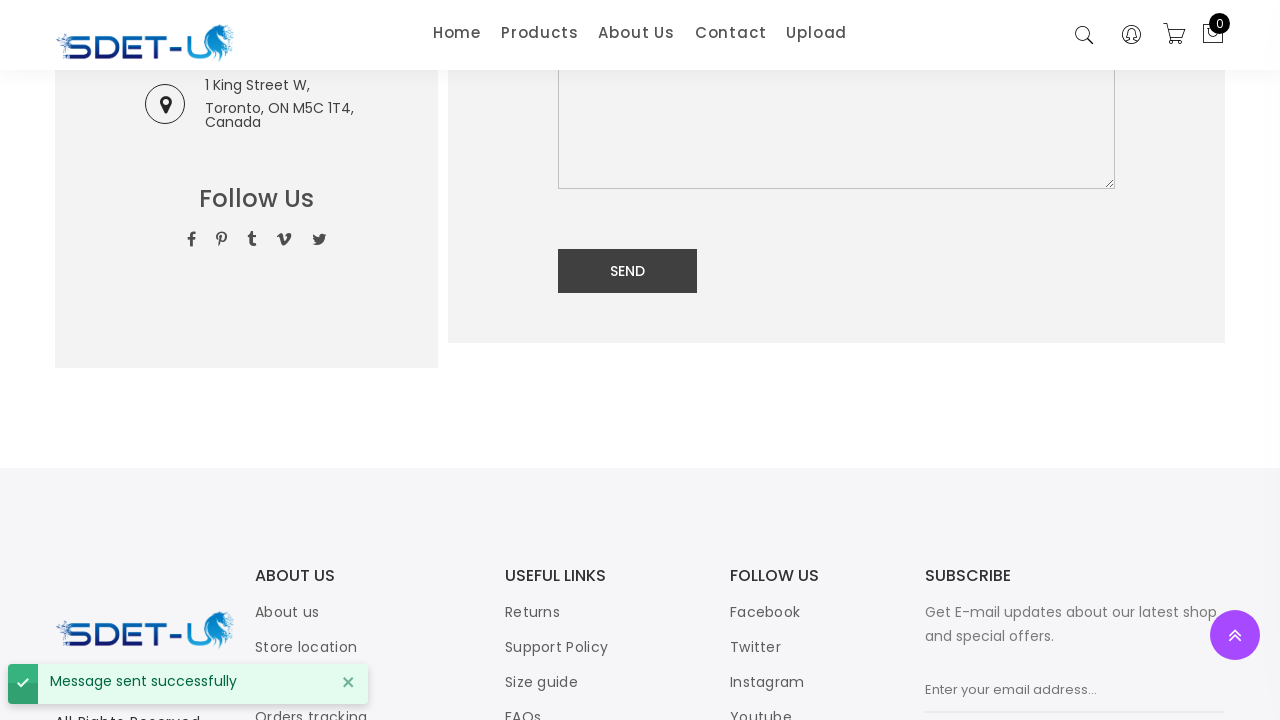